Tests dismissing a confirmation alert dialog by clicking a button and then dismissing the resulting confirm dialog

Starting URL: https://kitchen.applitools.com/ingredients/alert

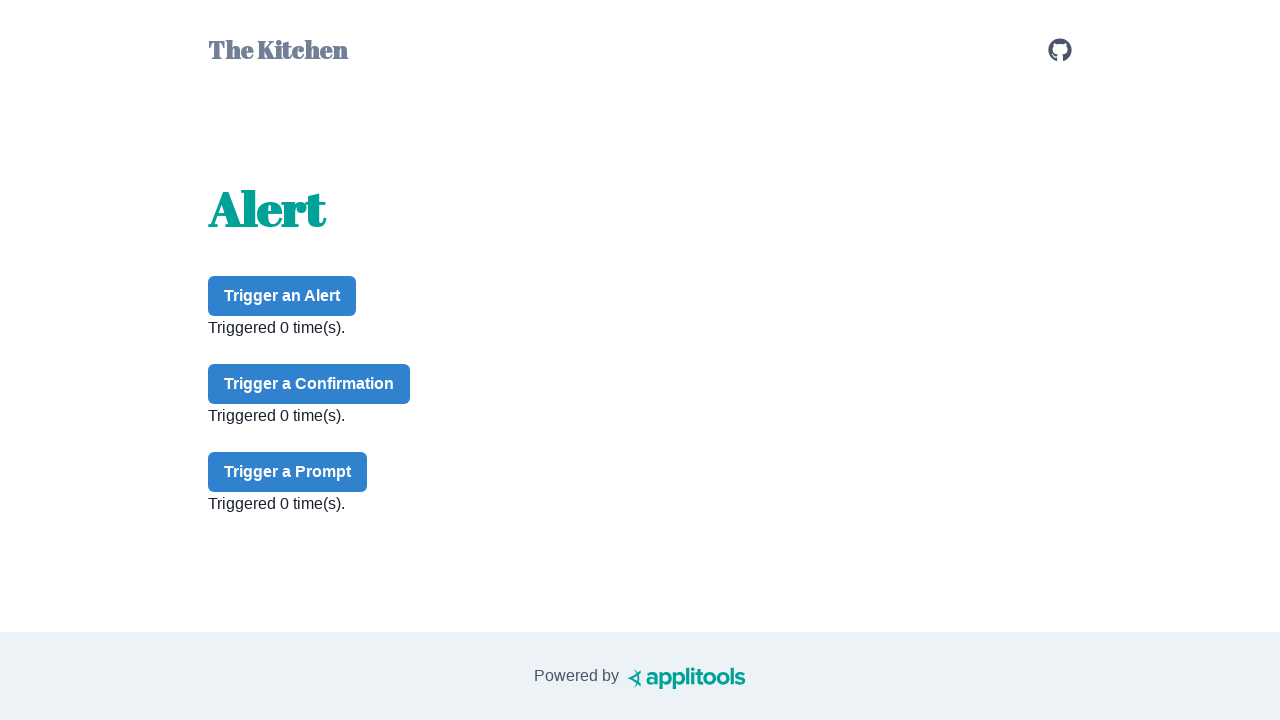

Set up dialog handler to dismiss confirmation dialogs
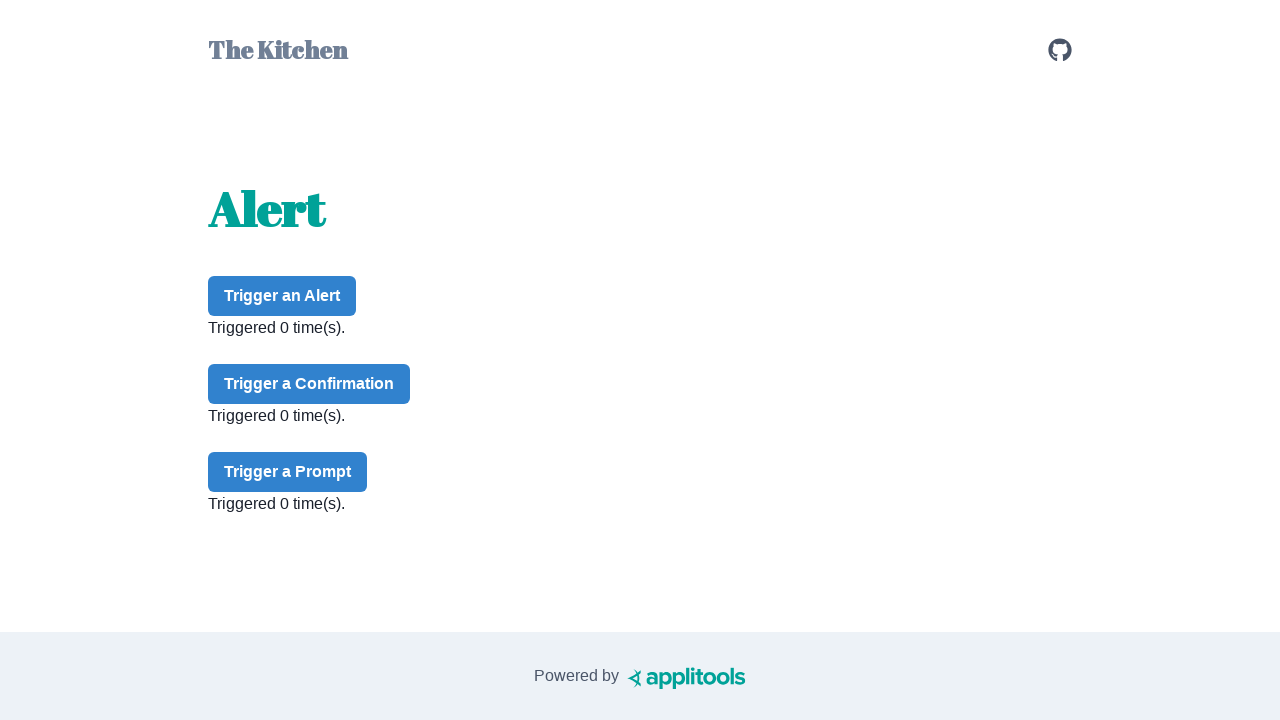

Clicked confirm button to trigger confirmation dialog at (309, 384) on #confirm-button
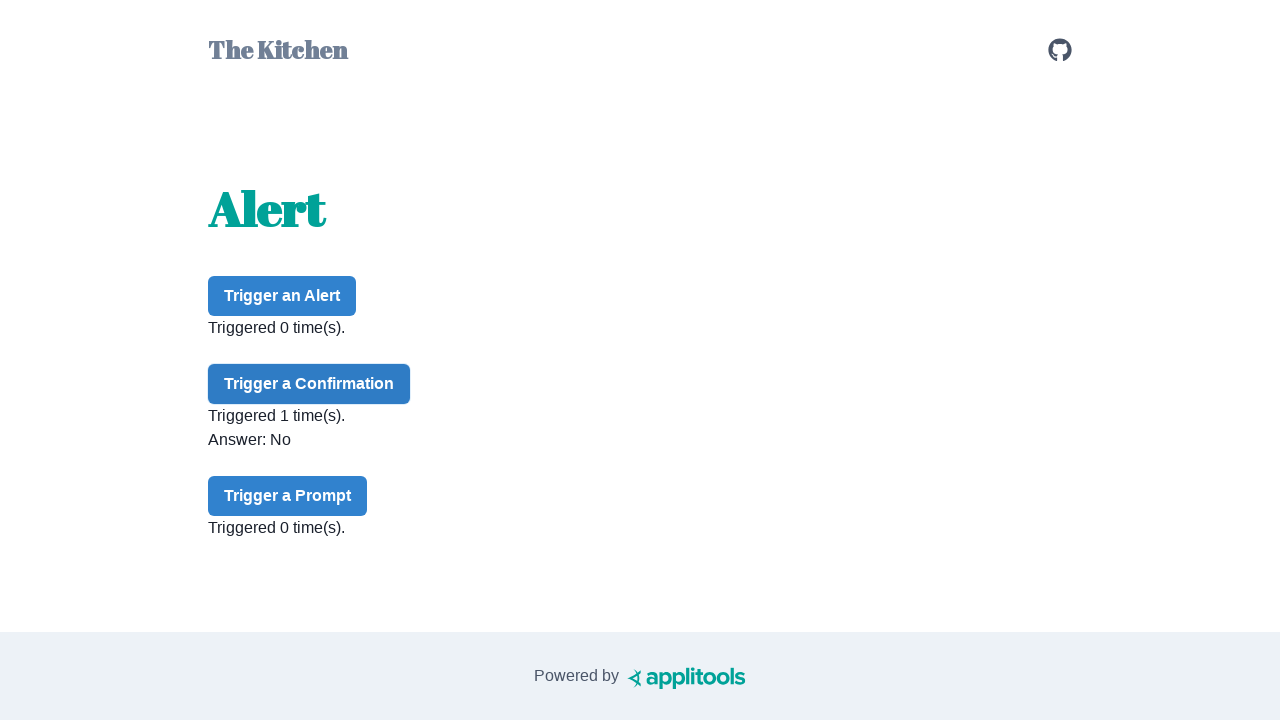

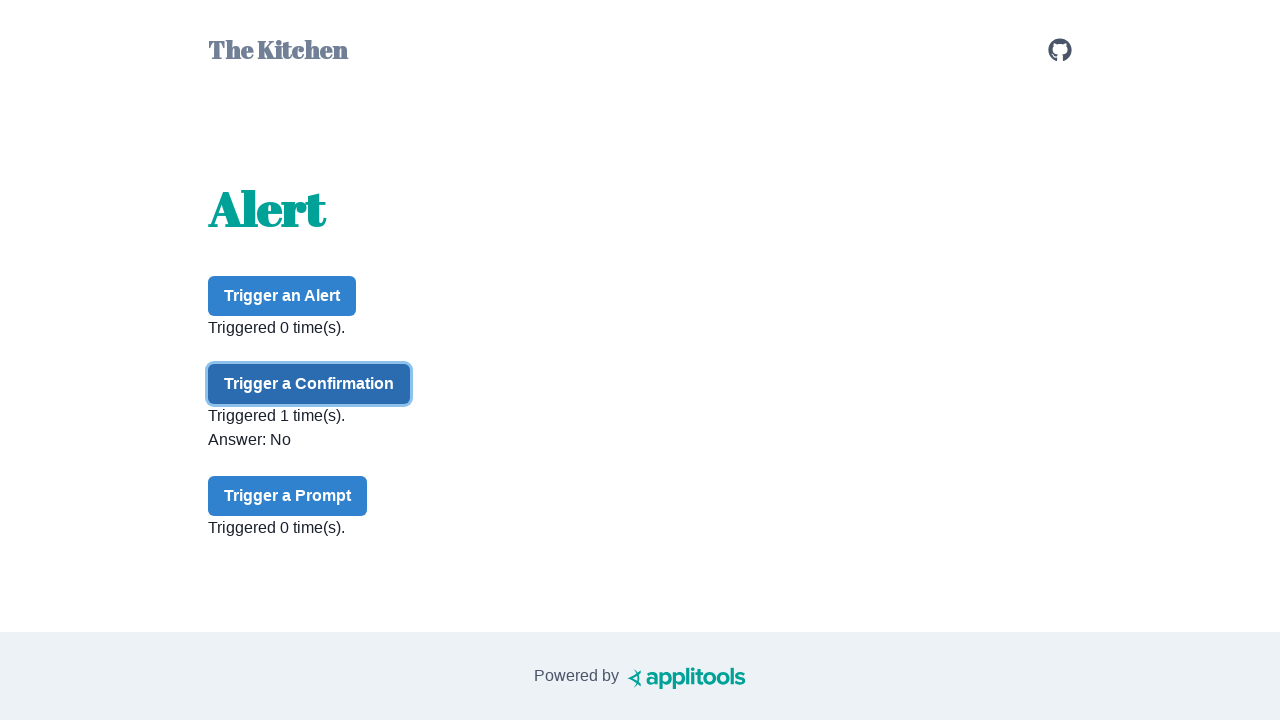